Tests the free trial signup form on actitime.com by filling in first name, last name, email, and company fields

Starting URL: https://www.actitime.com/free-online-trial

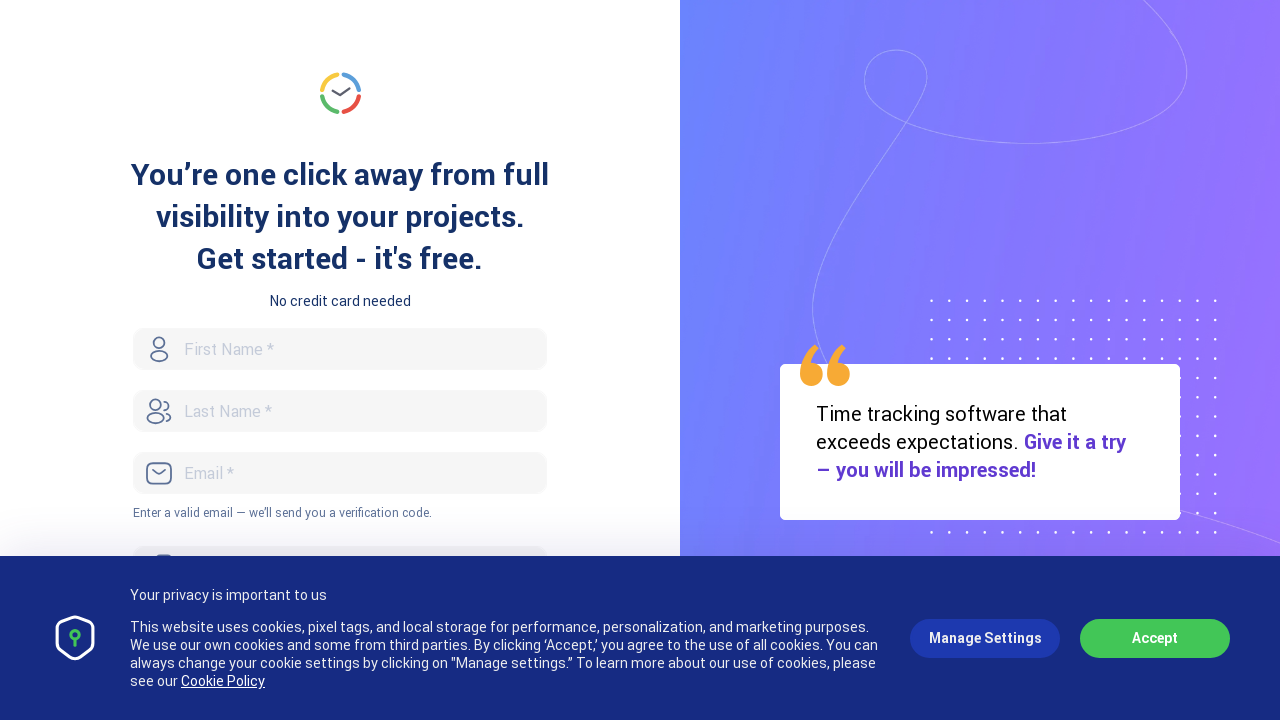

Filled first name field with 'neha' on #FirstName
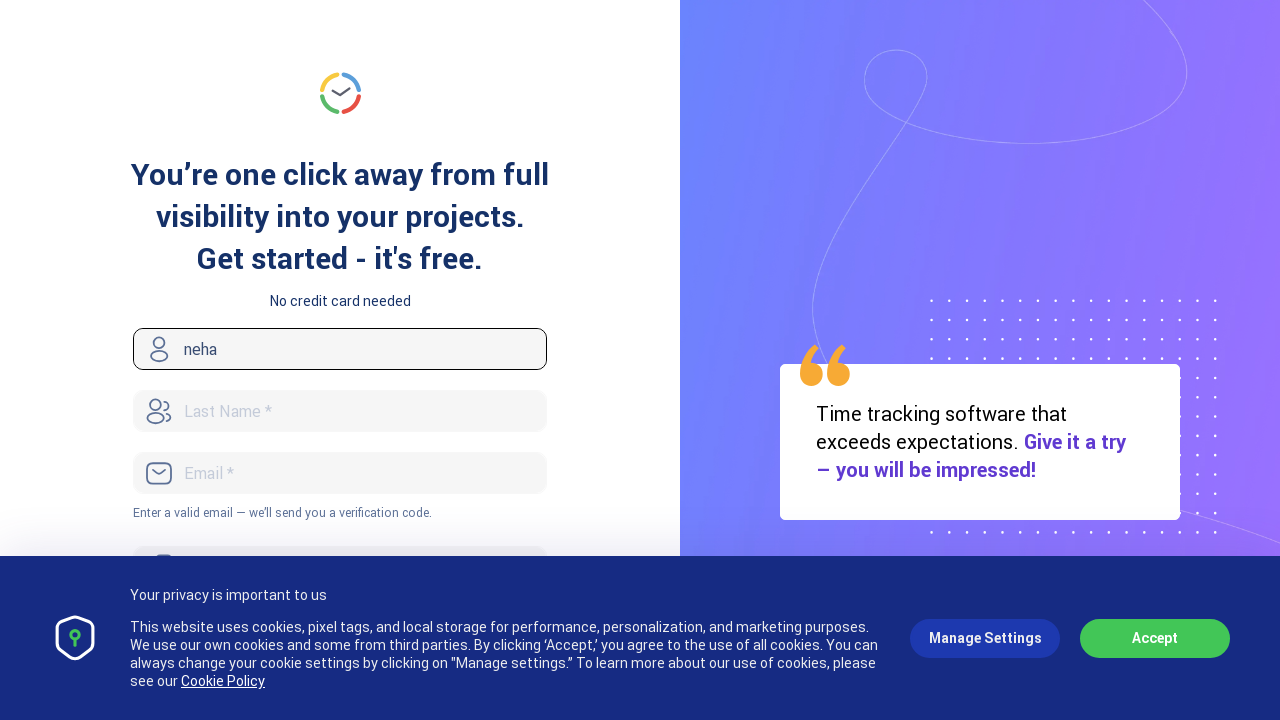

Filled last name field with 'singh' on #LastName
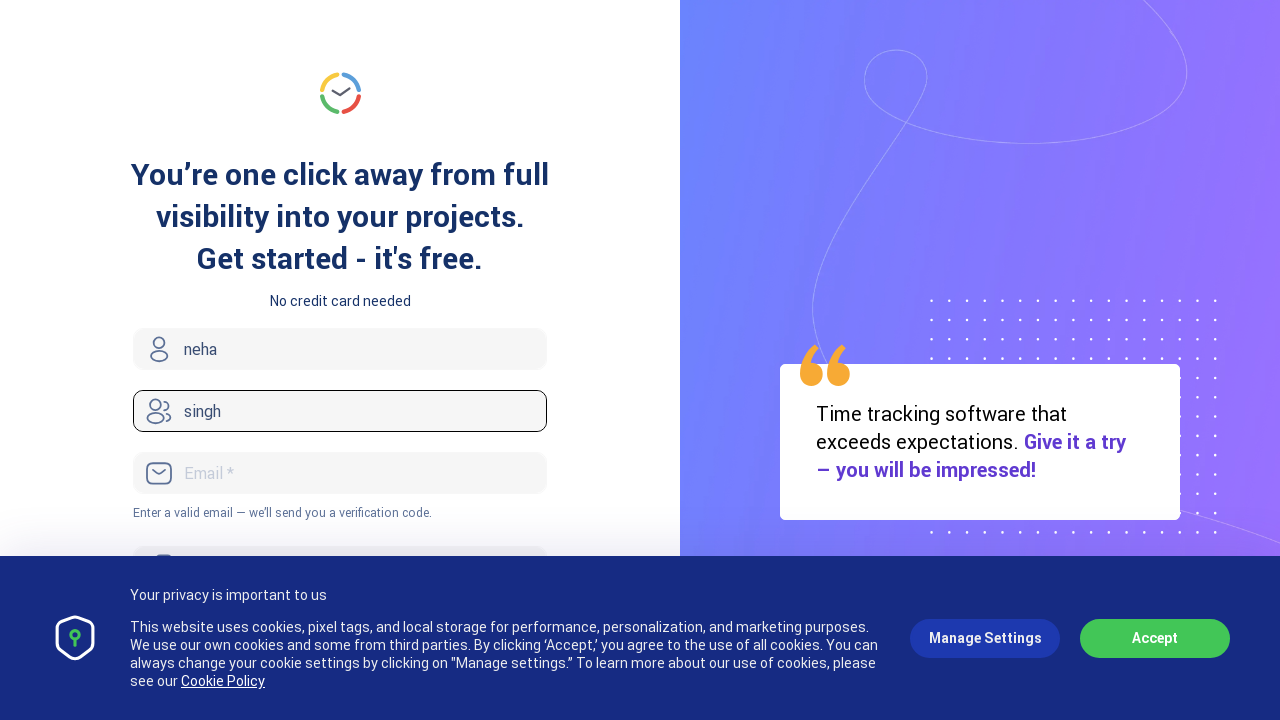

Filled email field with 'nehasingh60@gmail.com' on #Email
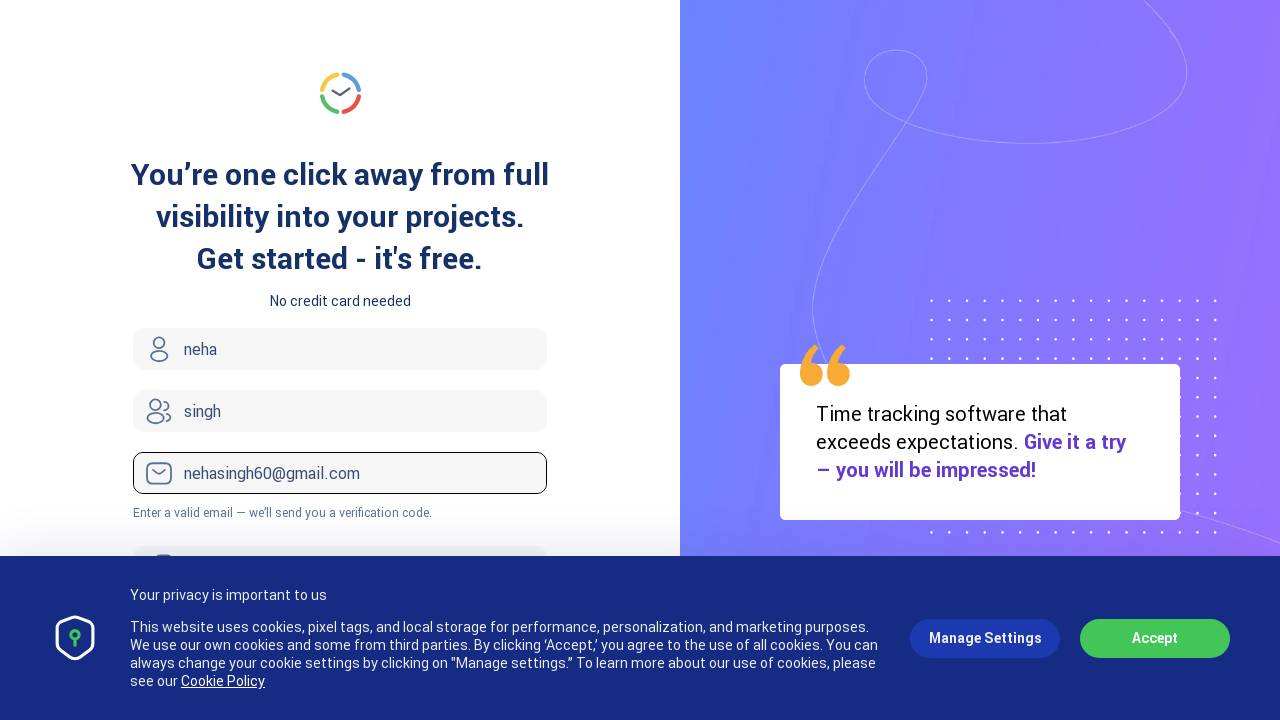

Filled company field with 'Q spider' on #Company
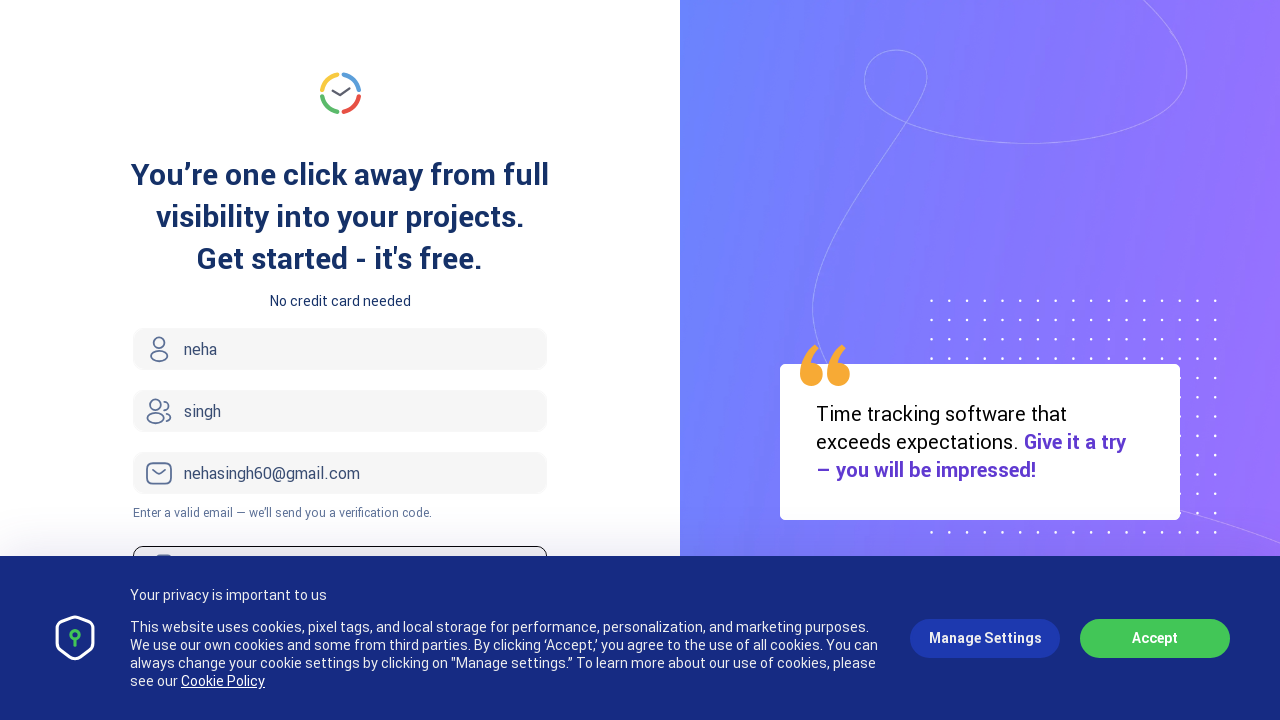

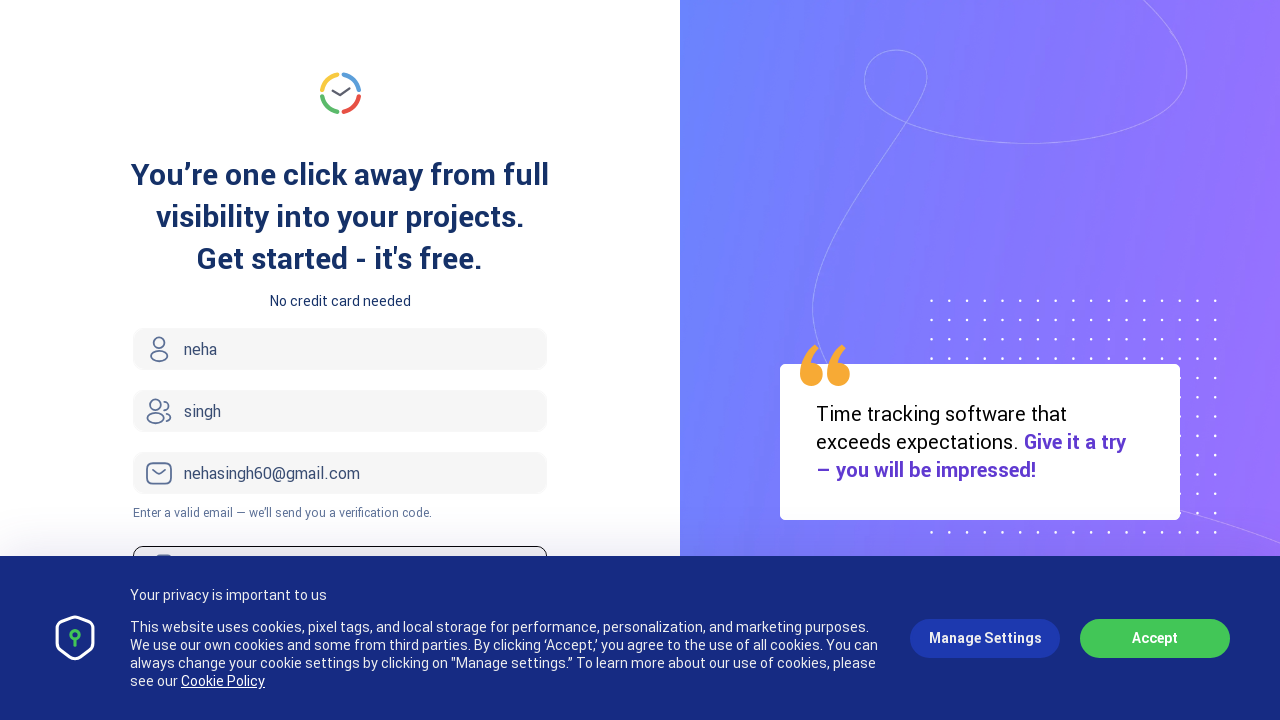